Navigates to a JavaScript-delayed quotes page and waits for the dynamically loaded quote elements to appear, verifying that at least 5 quotes are displayed.

Starting URL: http://quotes.toscrape.com/js-delayed/page/5/

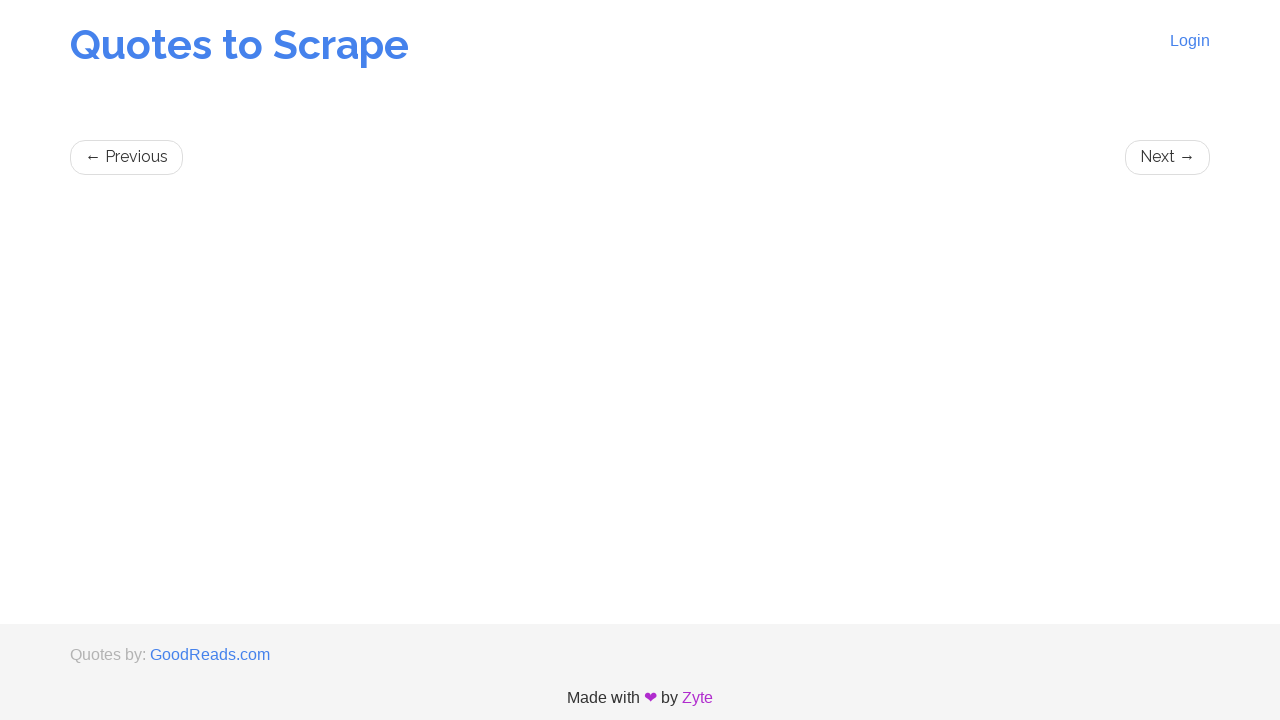

Waited for quote elements to appear on the page
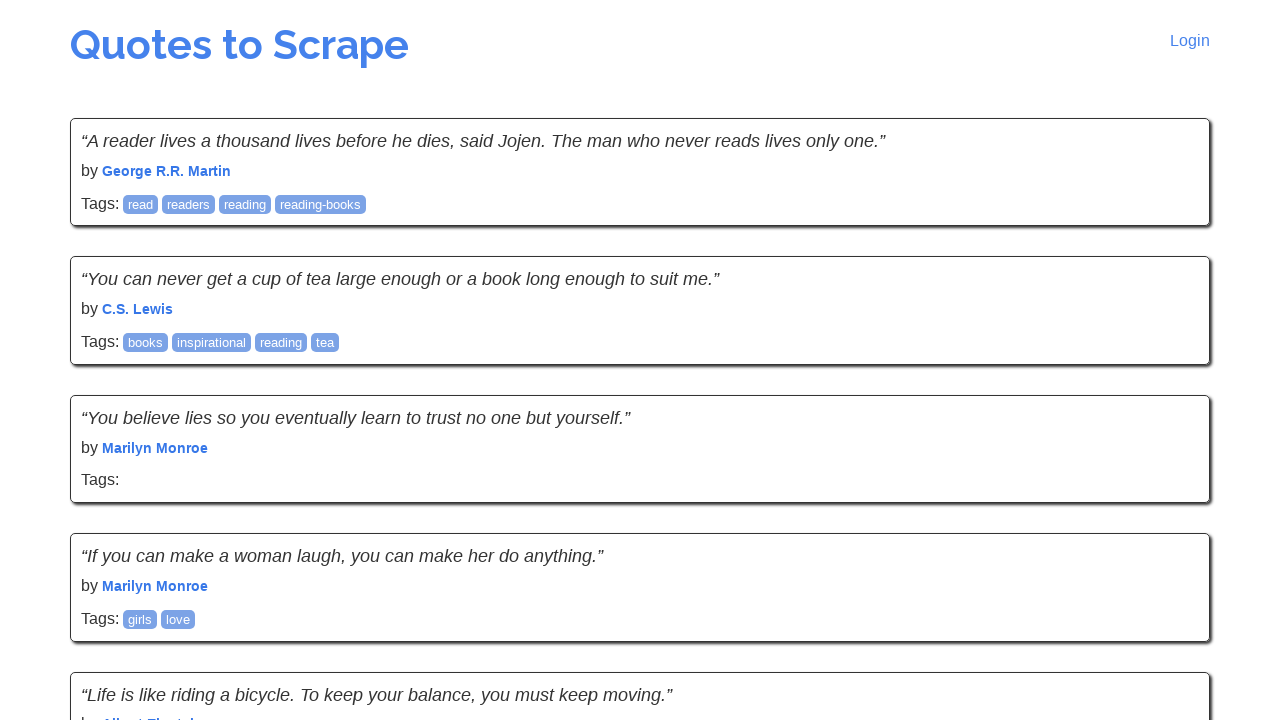

Waited for at least 5 quotes to be loaded dynamically
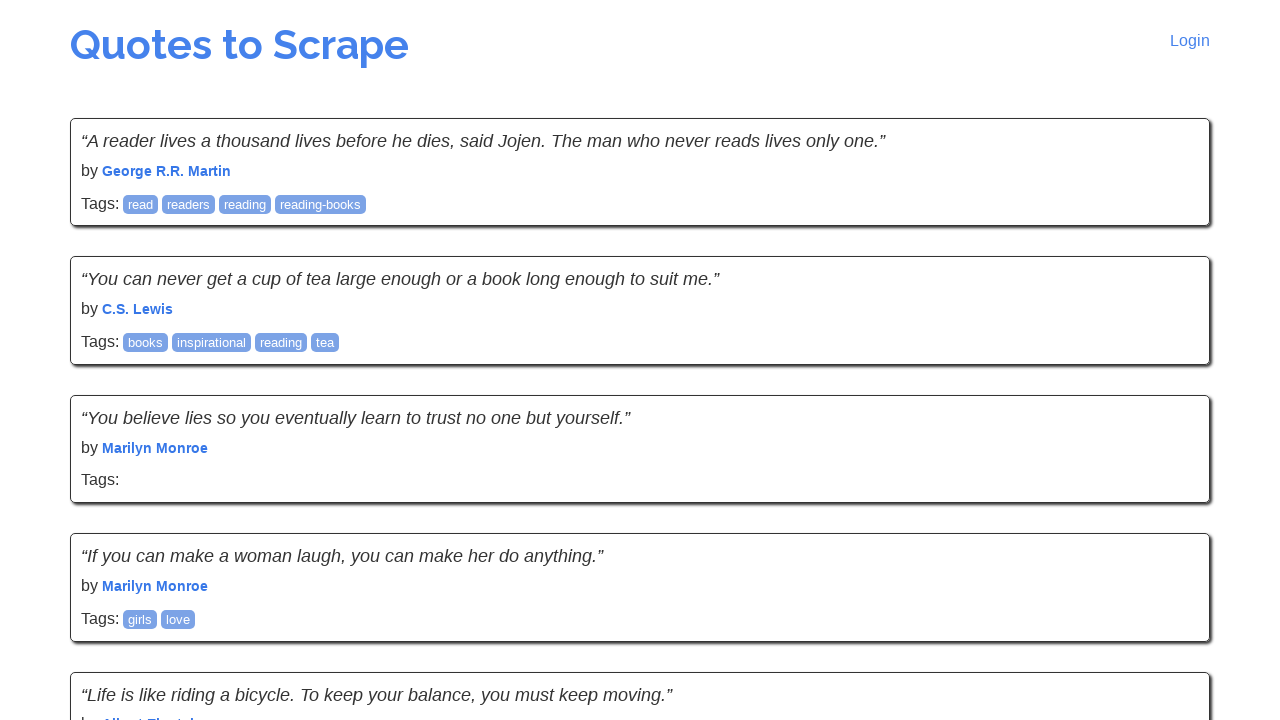

Located the fifth quote element
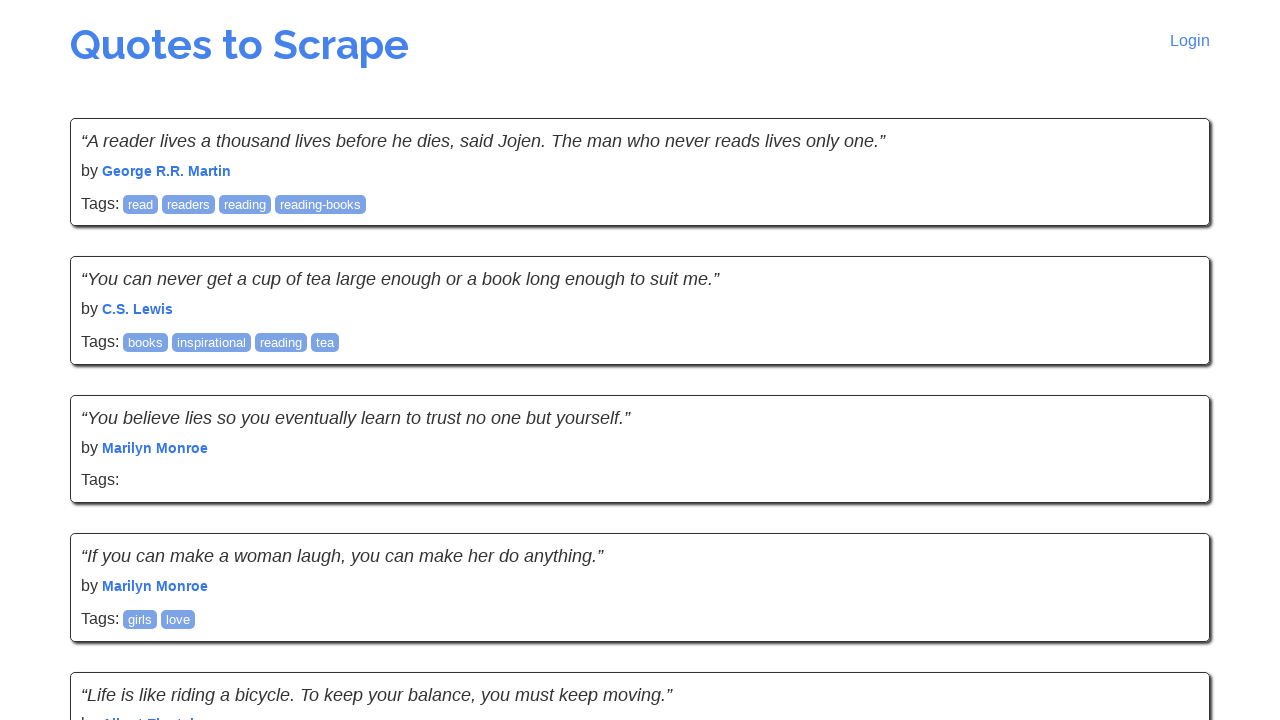

Verified the fifth quote is visible
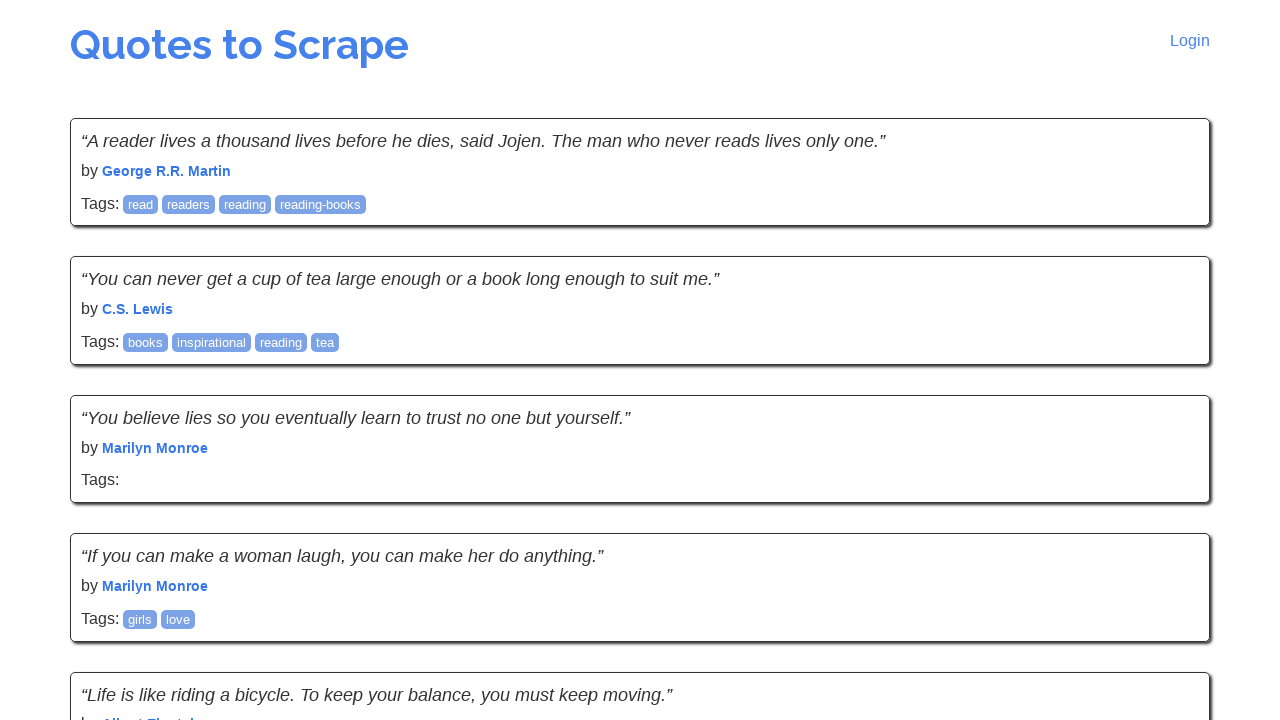

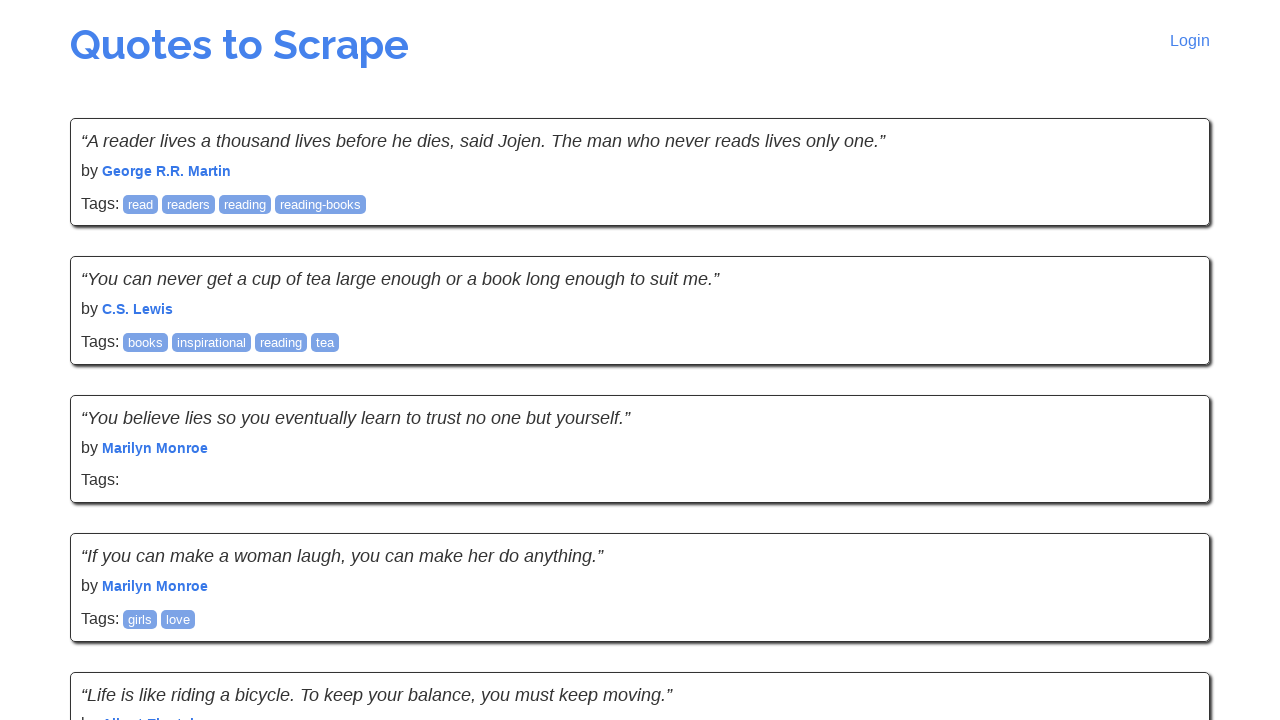